Tests pressing the tab key using keyboard actions without targeting a specific element, and verifies the result text displays the correct key pressed

Starting URL: http://the-internet.herokuapp.com/key_presses

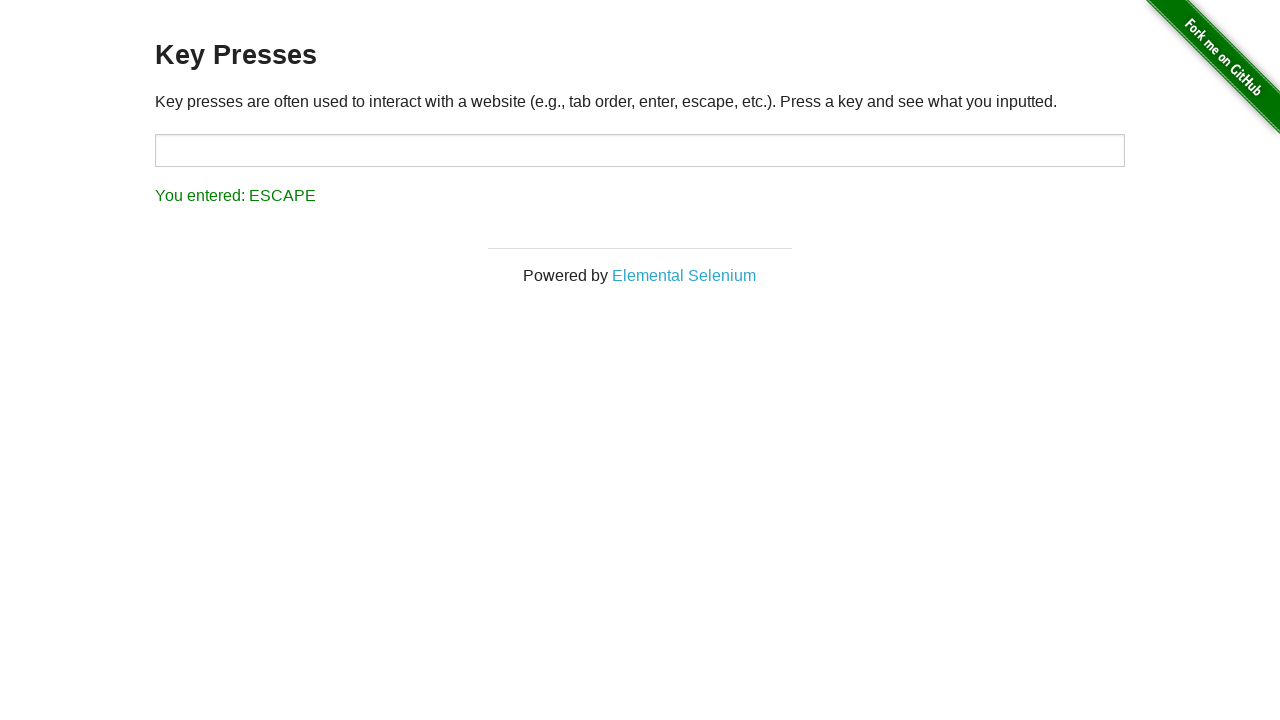

Navigated to key presses test page
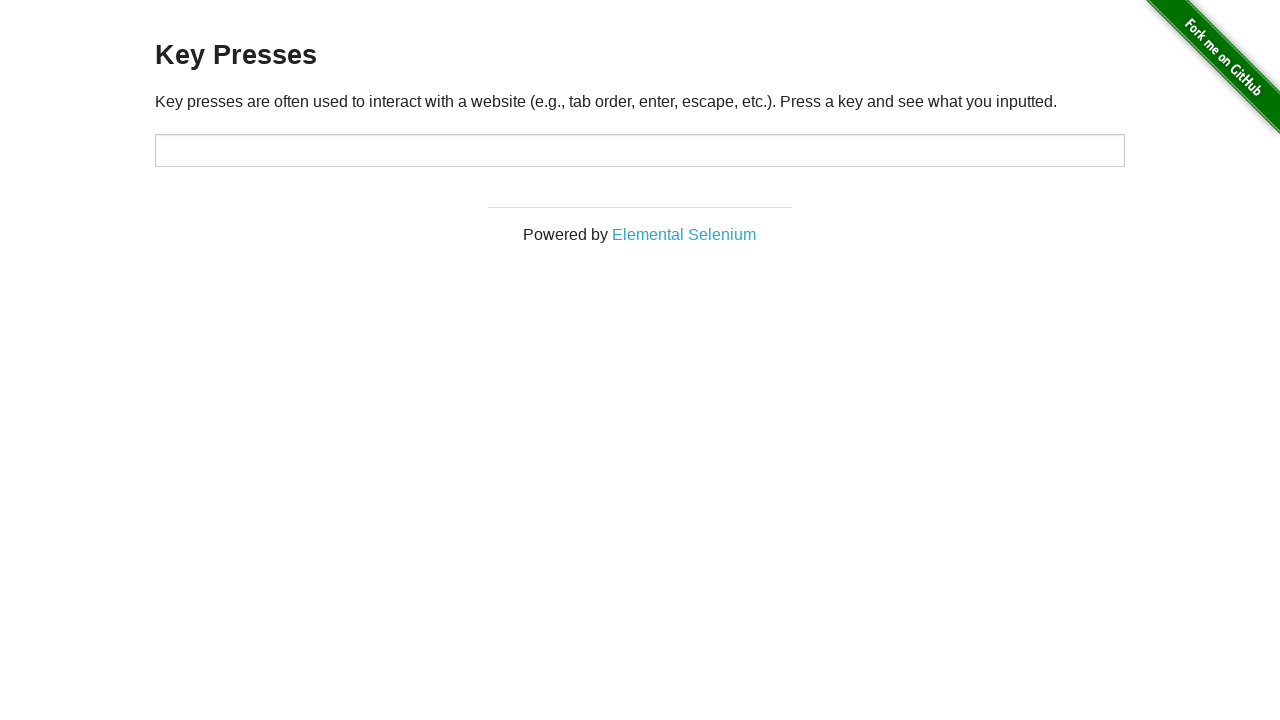

Pressed Tab key using keyboard actions
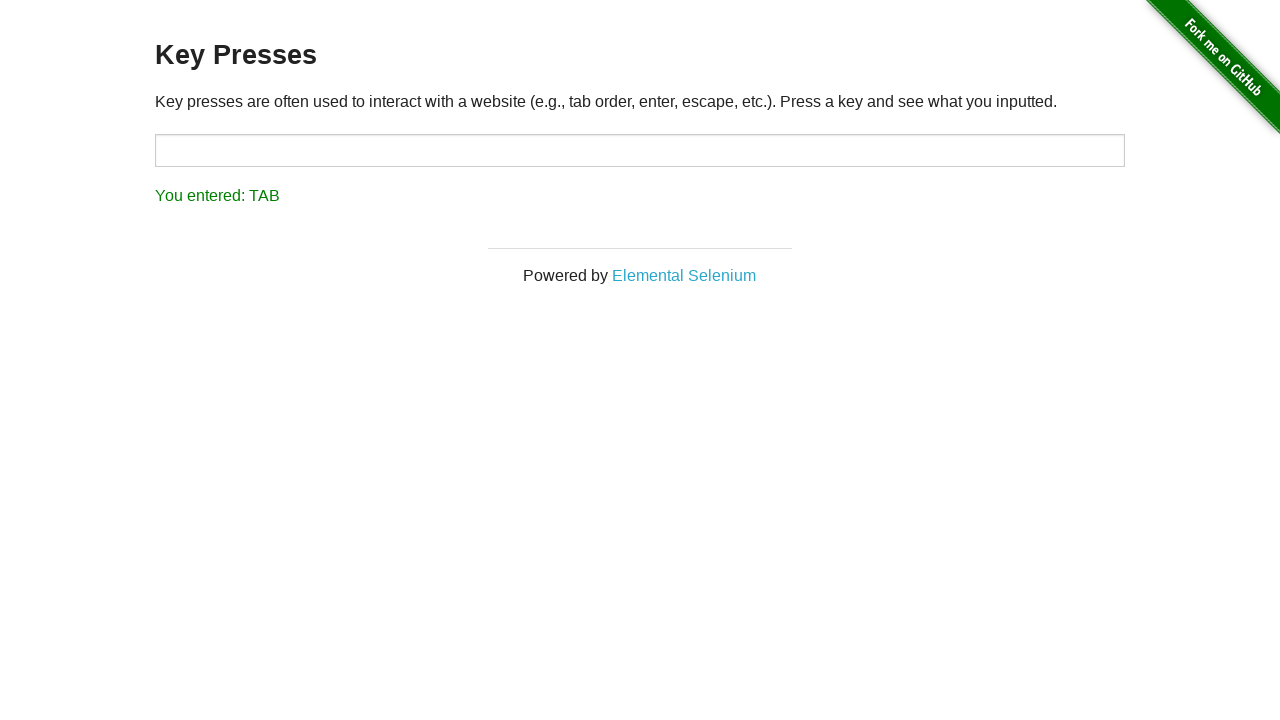

Result element loaded after Tab key press
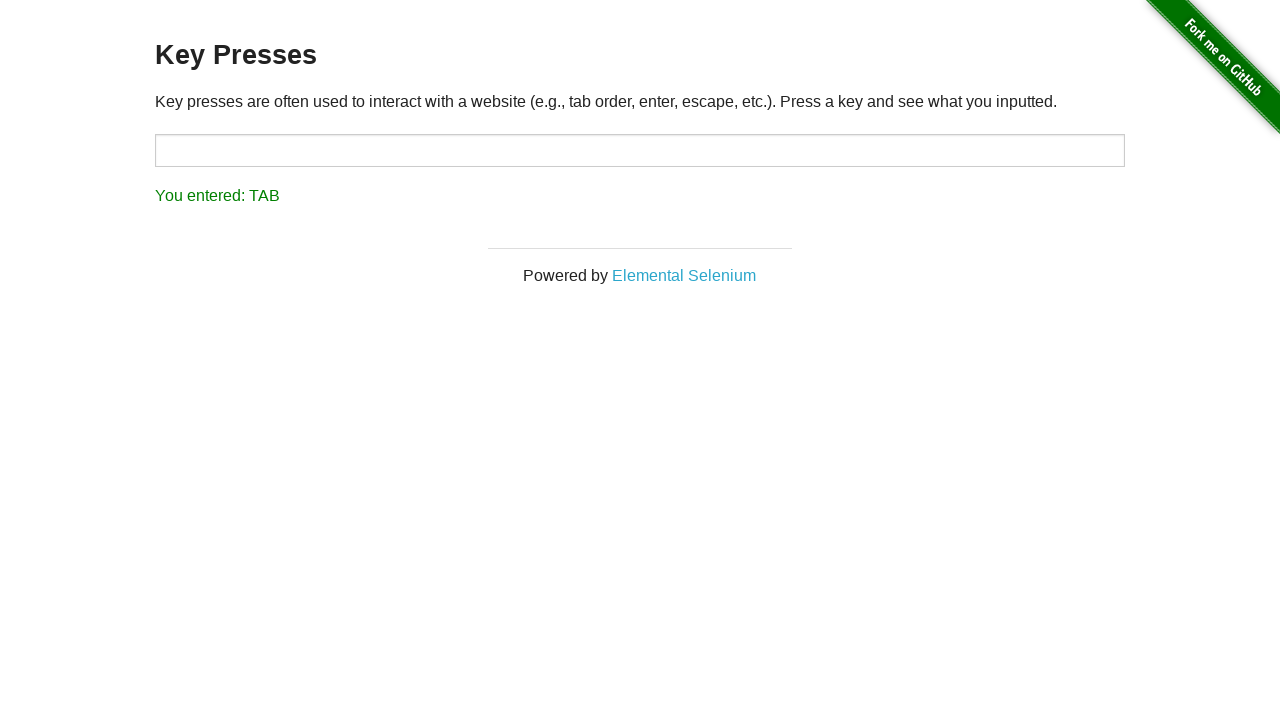

Retrieved result text: 'You entered: TAB'
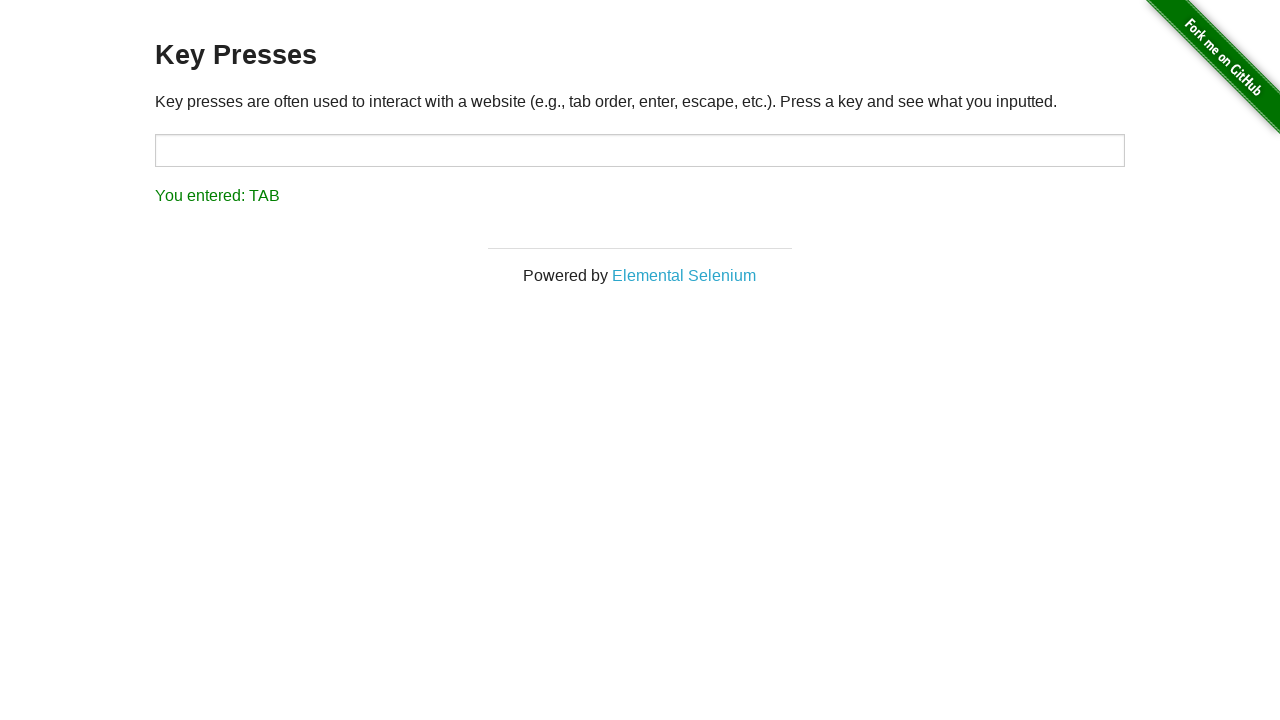

Assertion passed: result text correctly shows 'You entered: TAB'
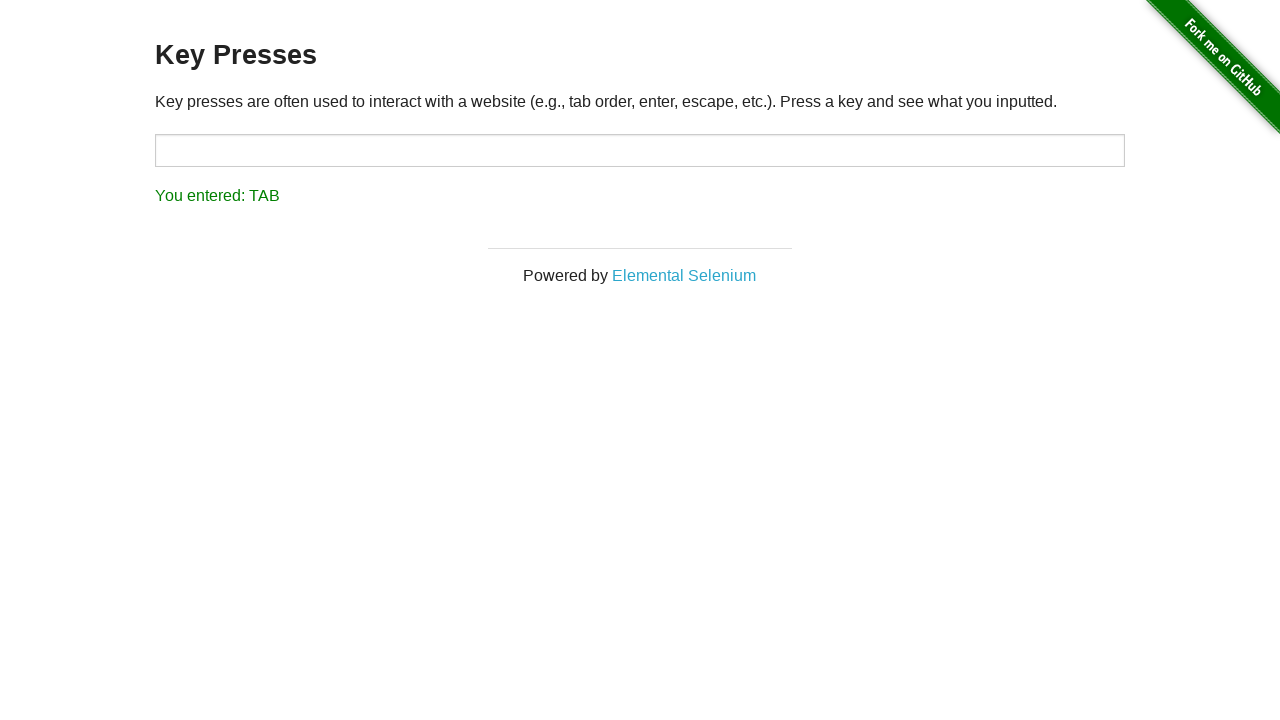

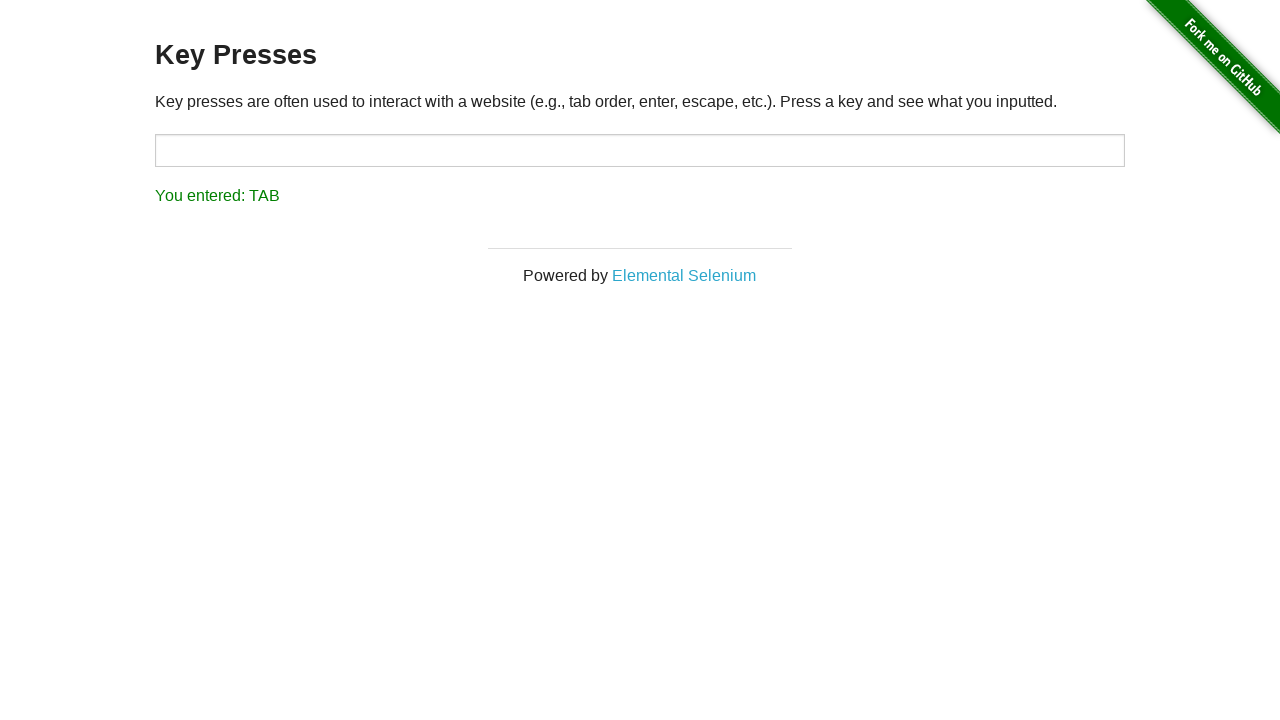